Tests checkbox selection for Senior Citizen Discount and increments adult passenger count by clicking the increment button 3 times, then closes the passenger selection dropdown.

Starting URL: https://rahulshettyacademy.com/dropdownsPractise/

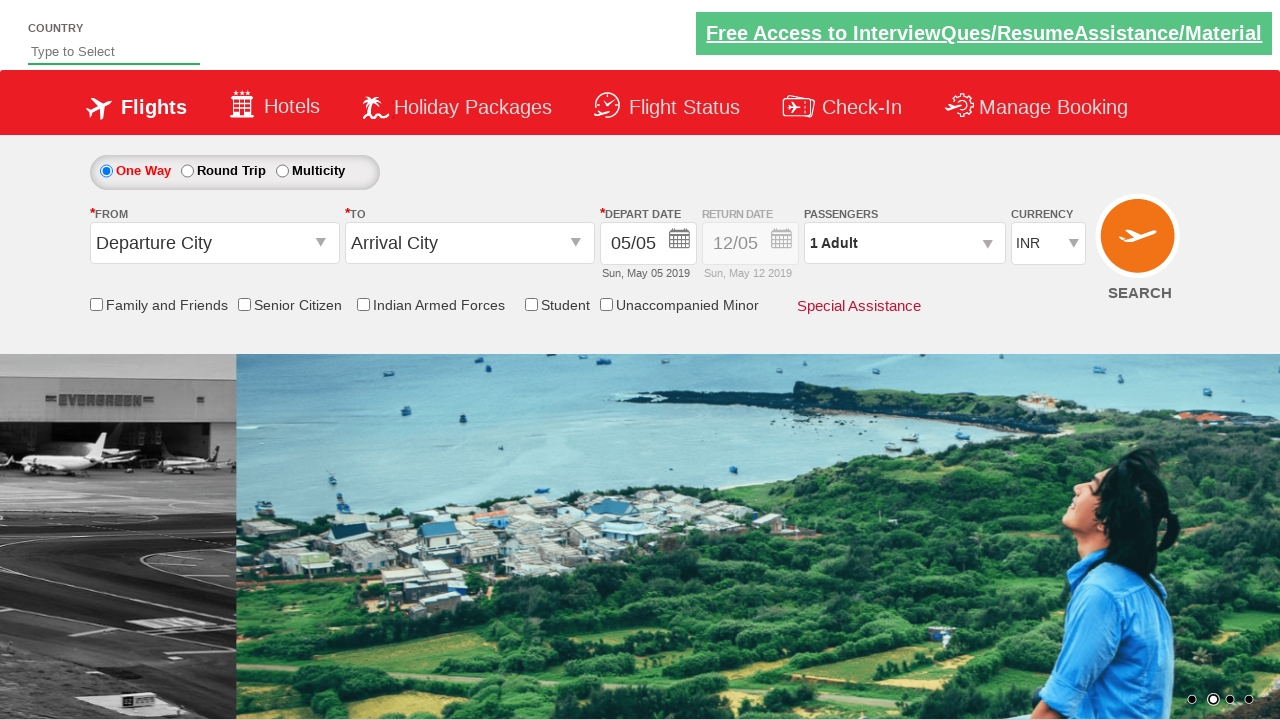

Located Senior Citizen Discount checkbox
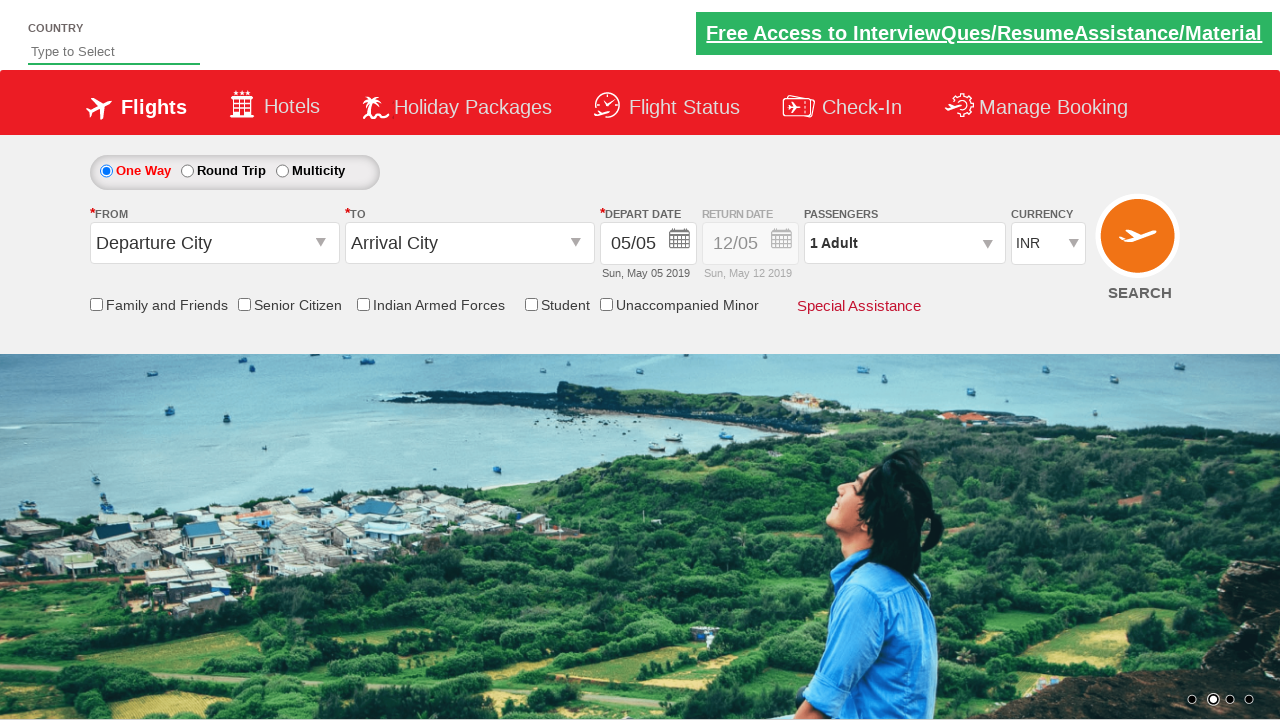

Clicked Senior Citizen Discount checkbox at (244, 304) on input[id*='SeniorCitizenDiscount']
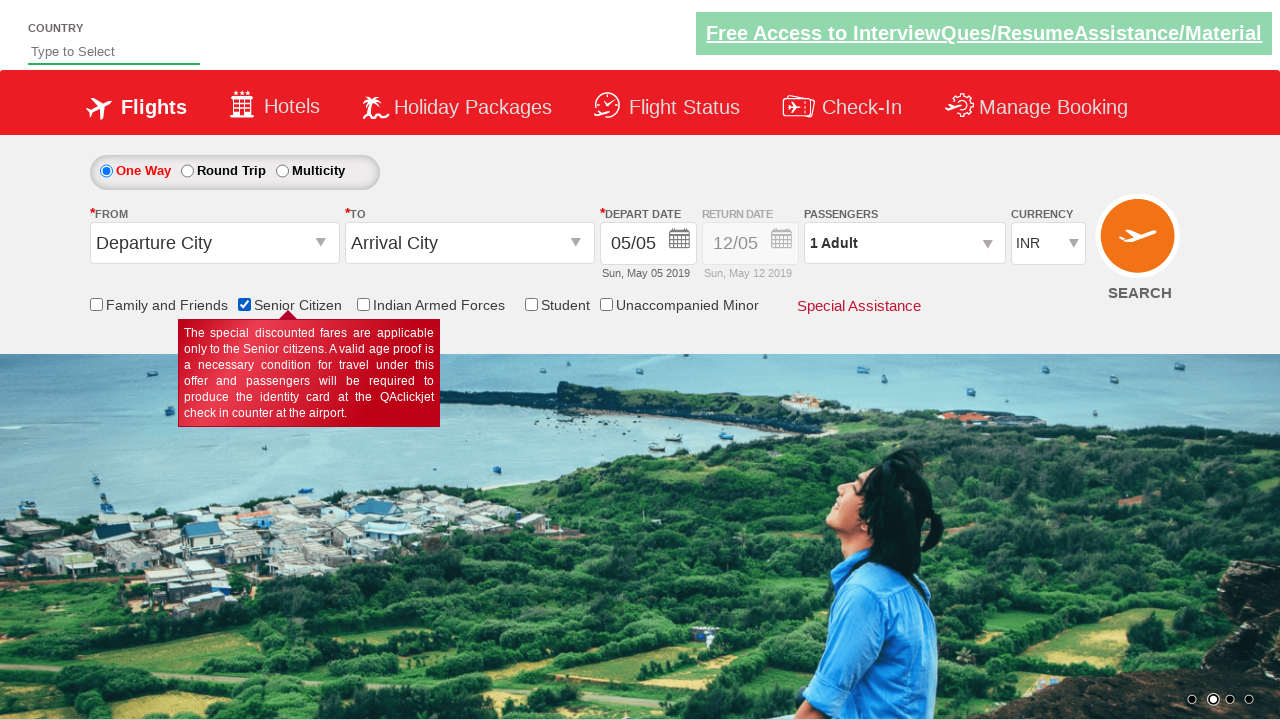

Waited 500ms for UI updates after checkbox click
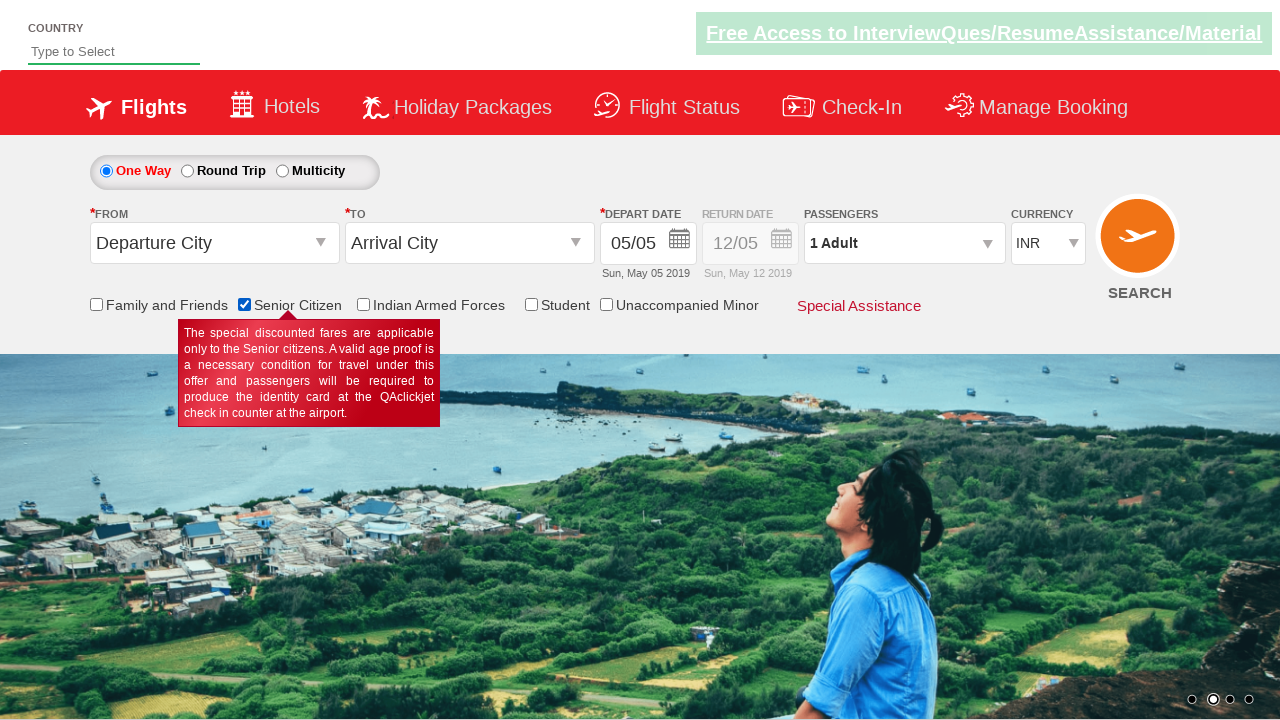

Clicked passenger info dropdown to open at (904, 243) on #divpaxinfo
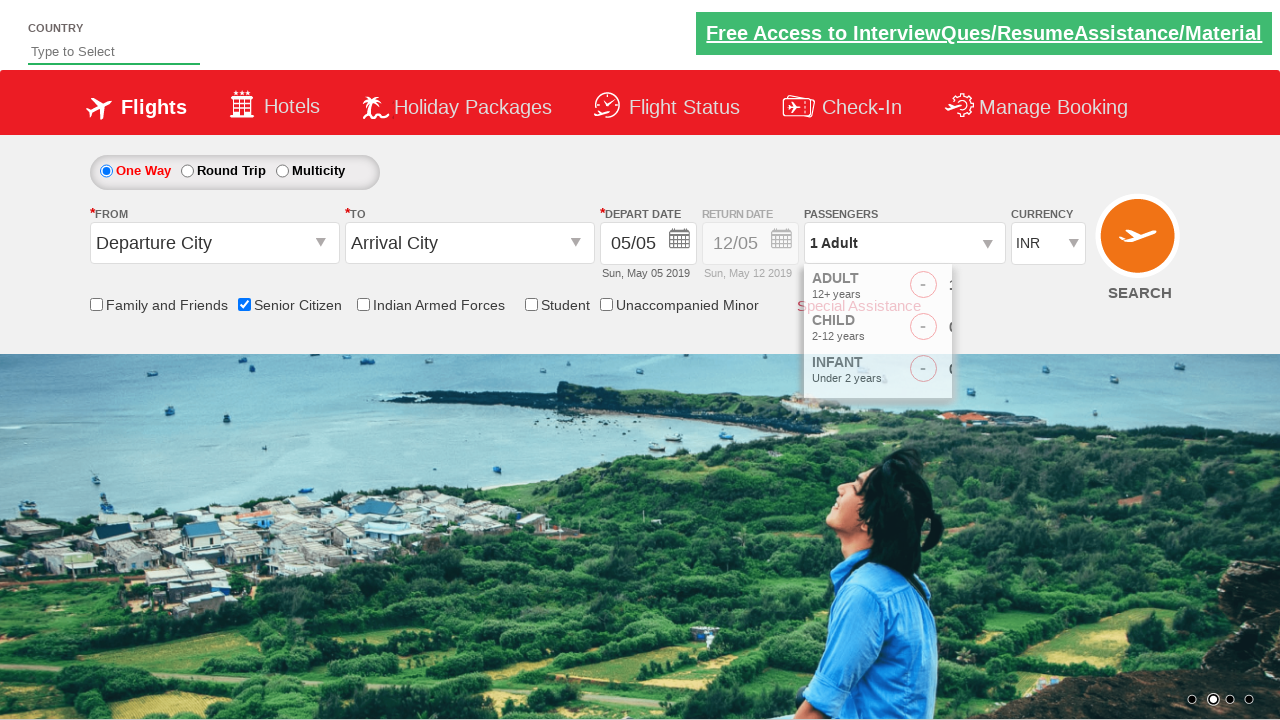

Passenger dropdown opened and increment button visible
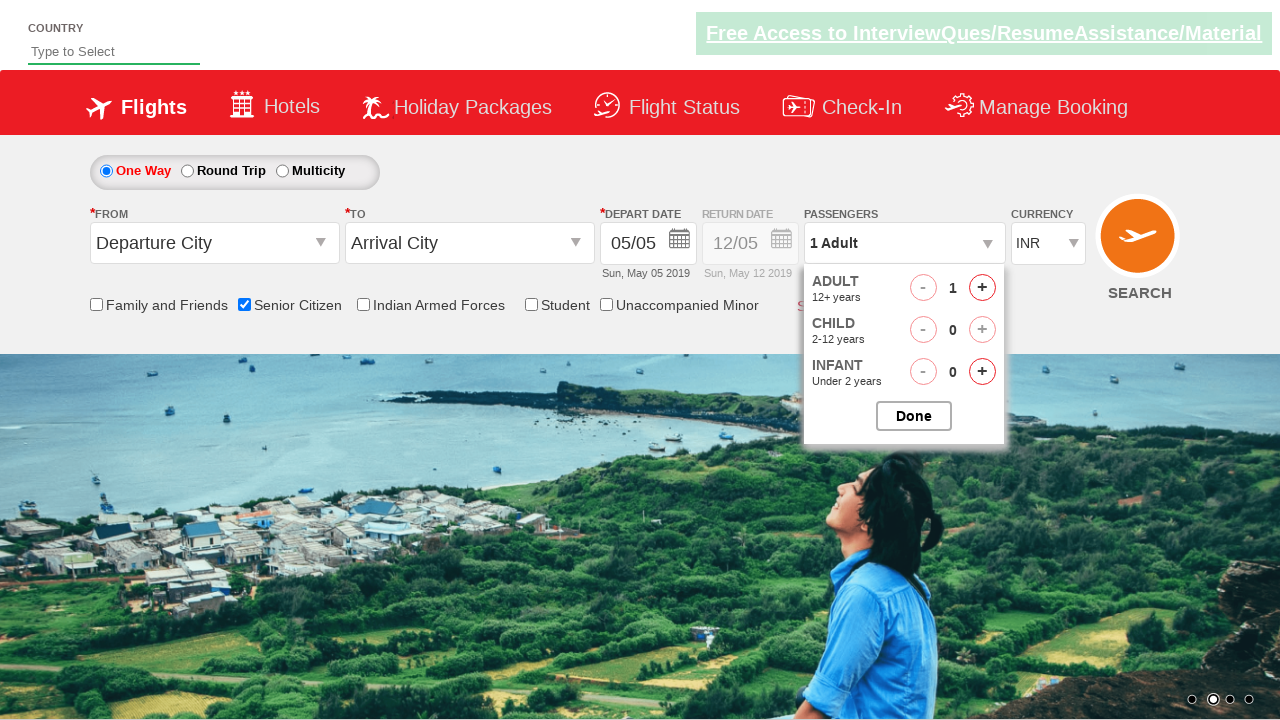

Clicked adult increment button (click 1 of 3) at (982, 288) on #hrefIncAdt
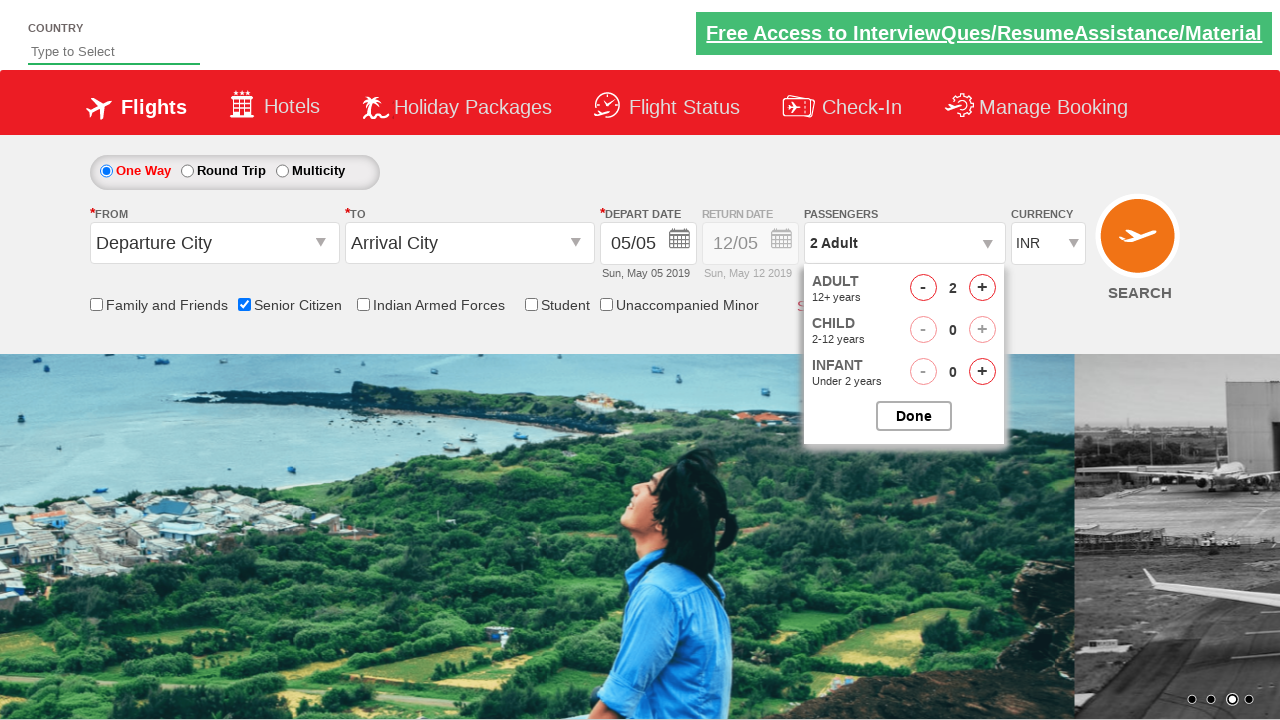

Clicked adult increment button (click 2 of 3) at (982, 288) on #hrefIncAdt
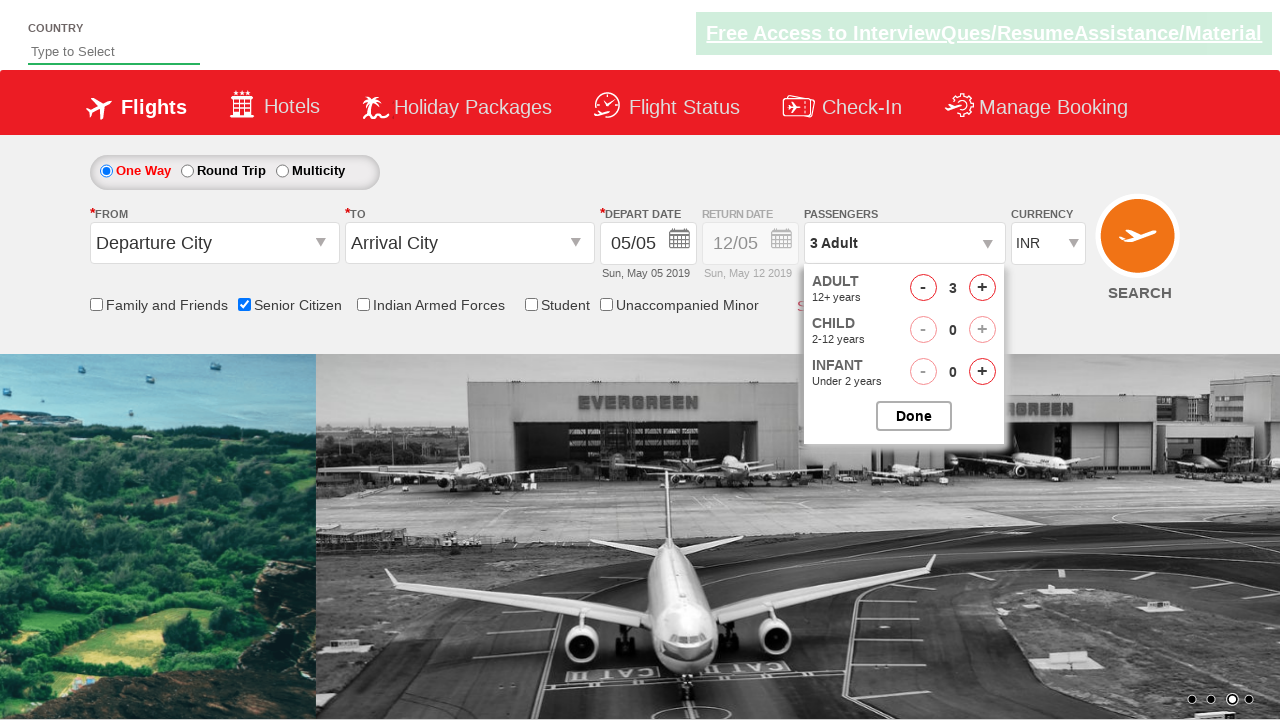

Clicked adult increment button (click 3 of 3) at (982, 288) on #hrefIncAdt
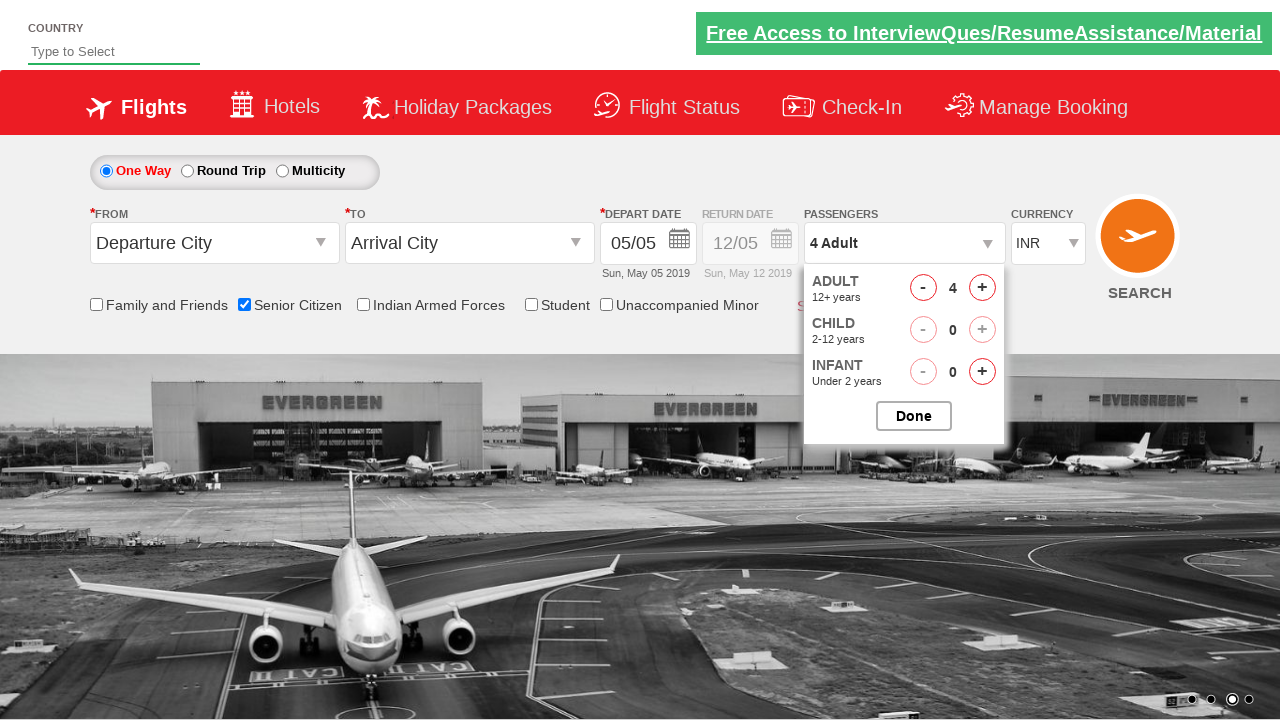

Clicked button to close passenger selection dropdown at (914, 416) on #btnclosepaxoption
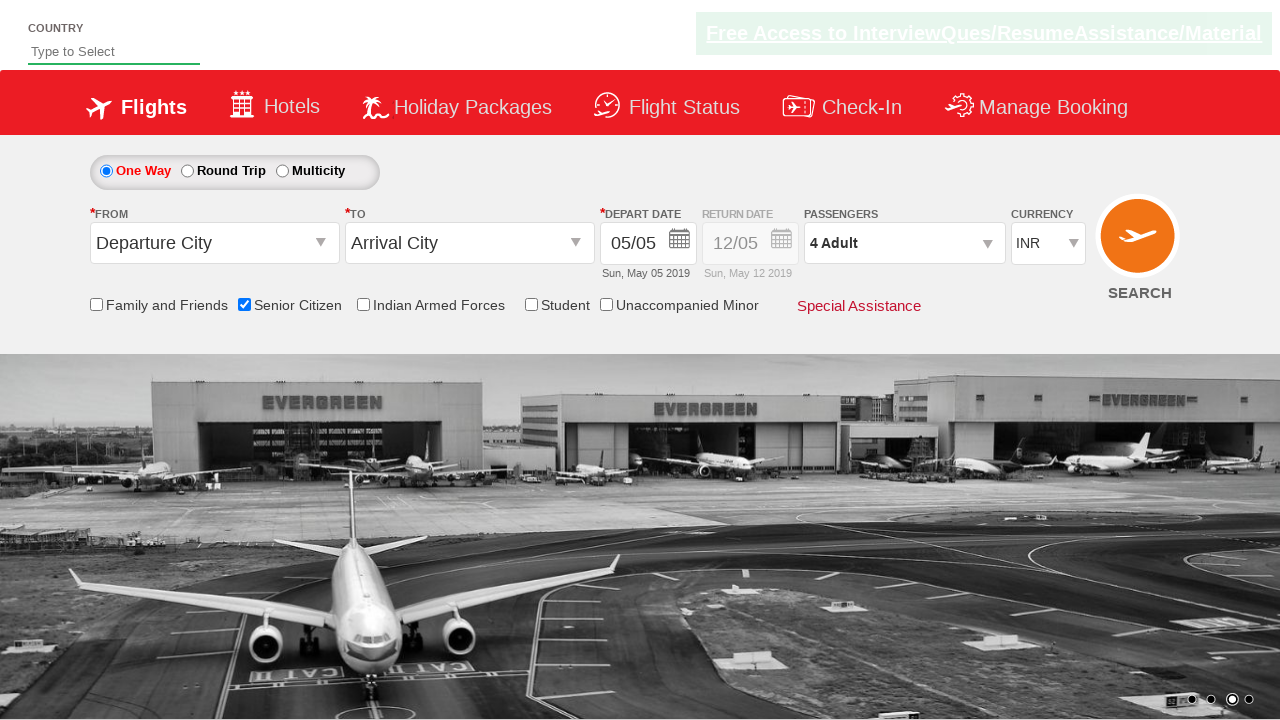

Waited 500ms for UI to settle after closing dropdown
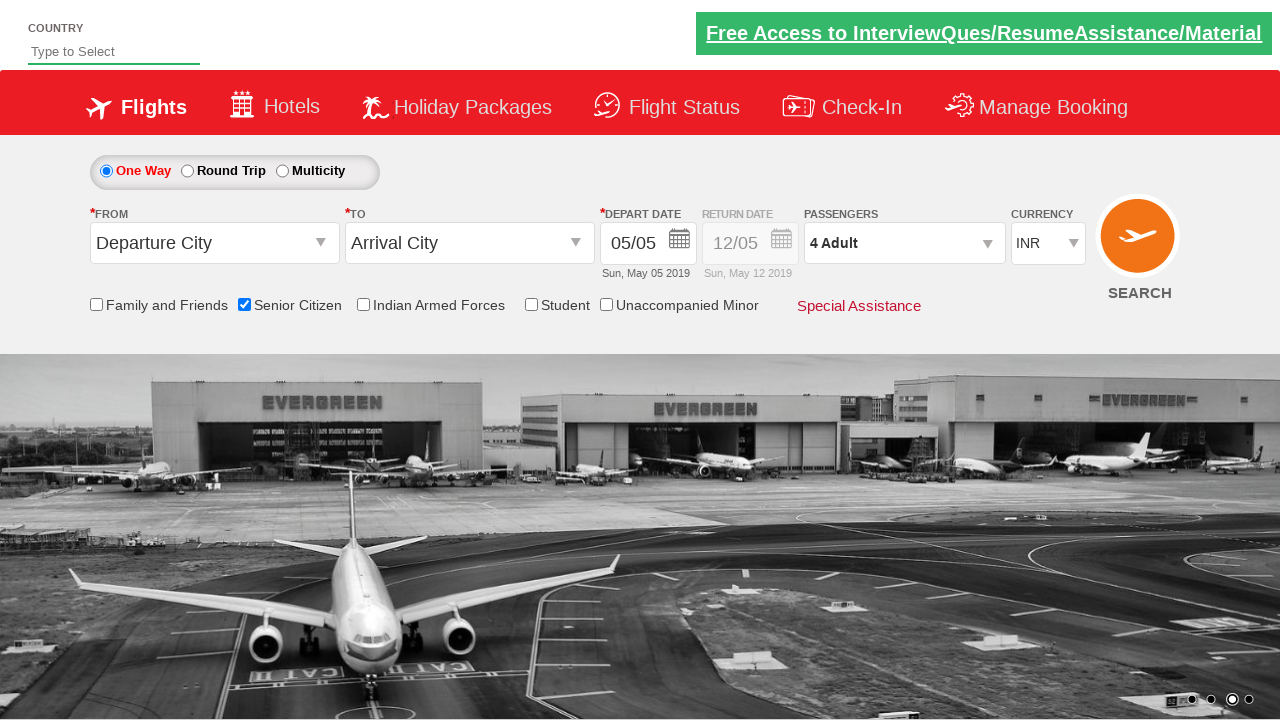

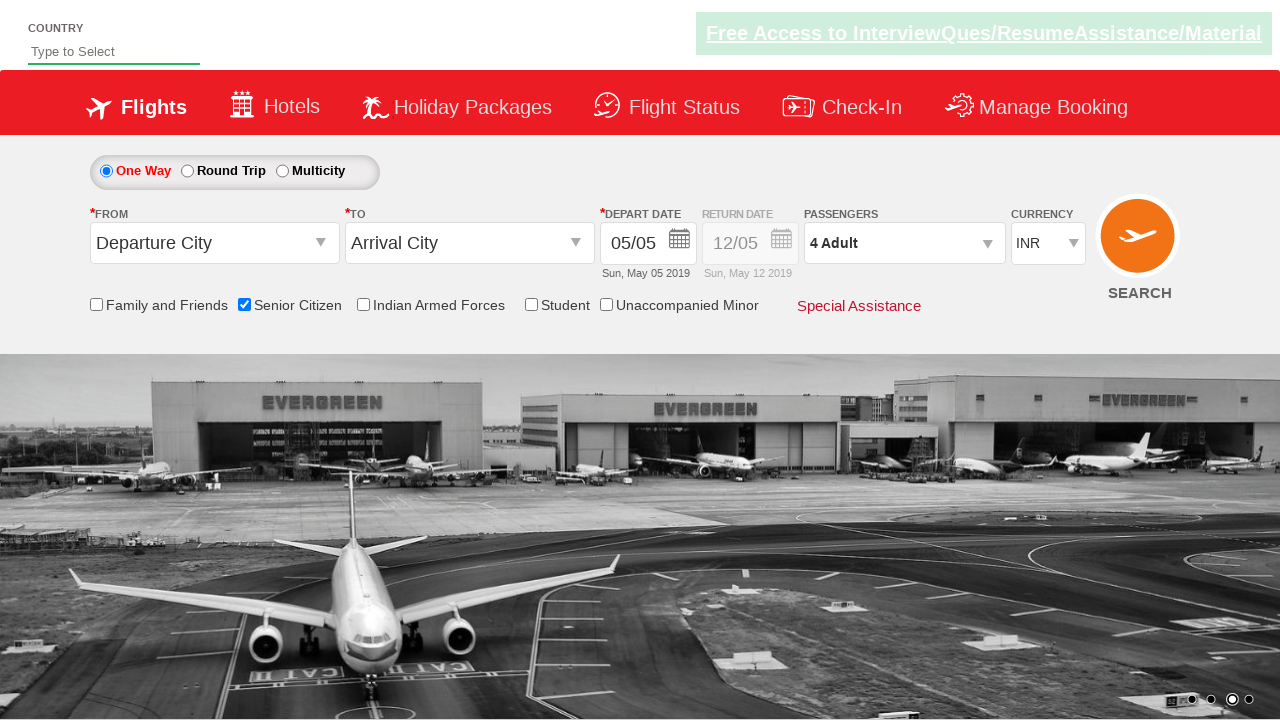